Tests text input functionality by entering text, submitting the form, and verifying the result

Starting URL: https://www.qa-practice.com/elements/input/simple

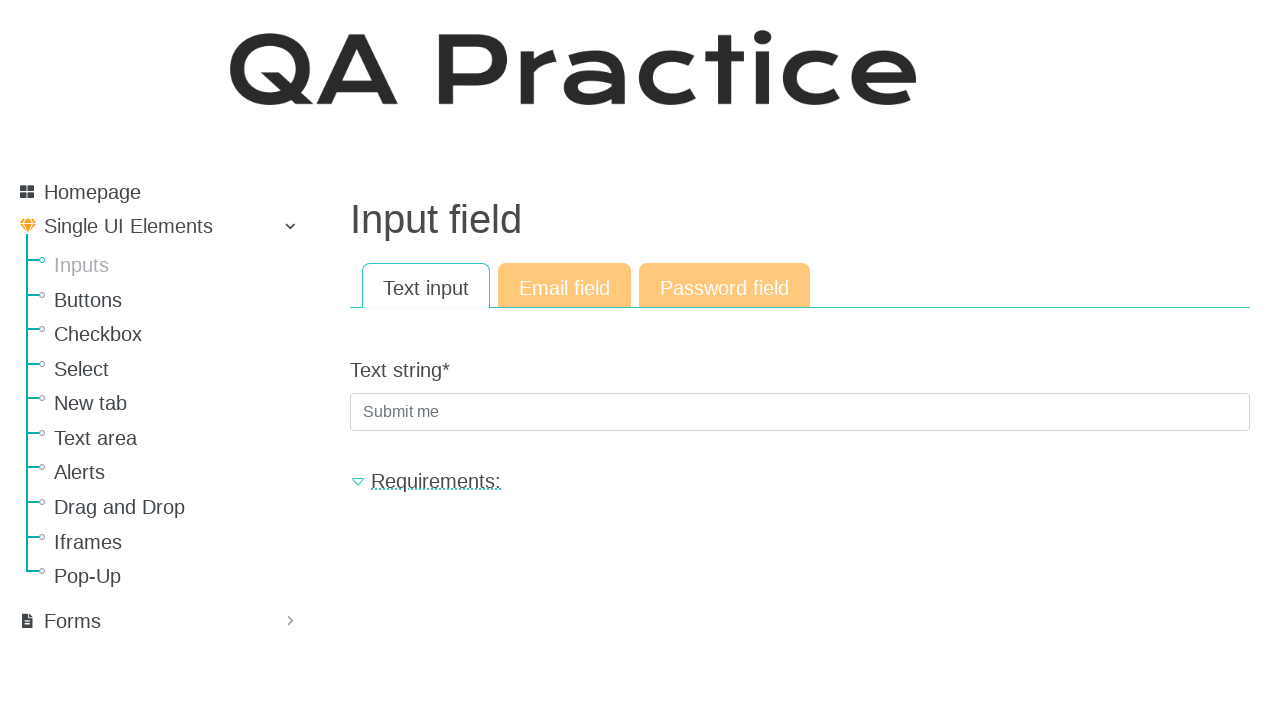

Filled text input field with 'TestMessage' on .textinput
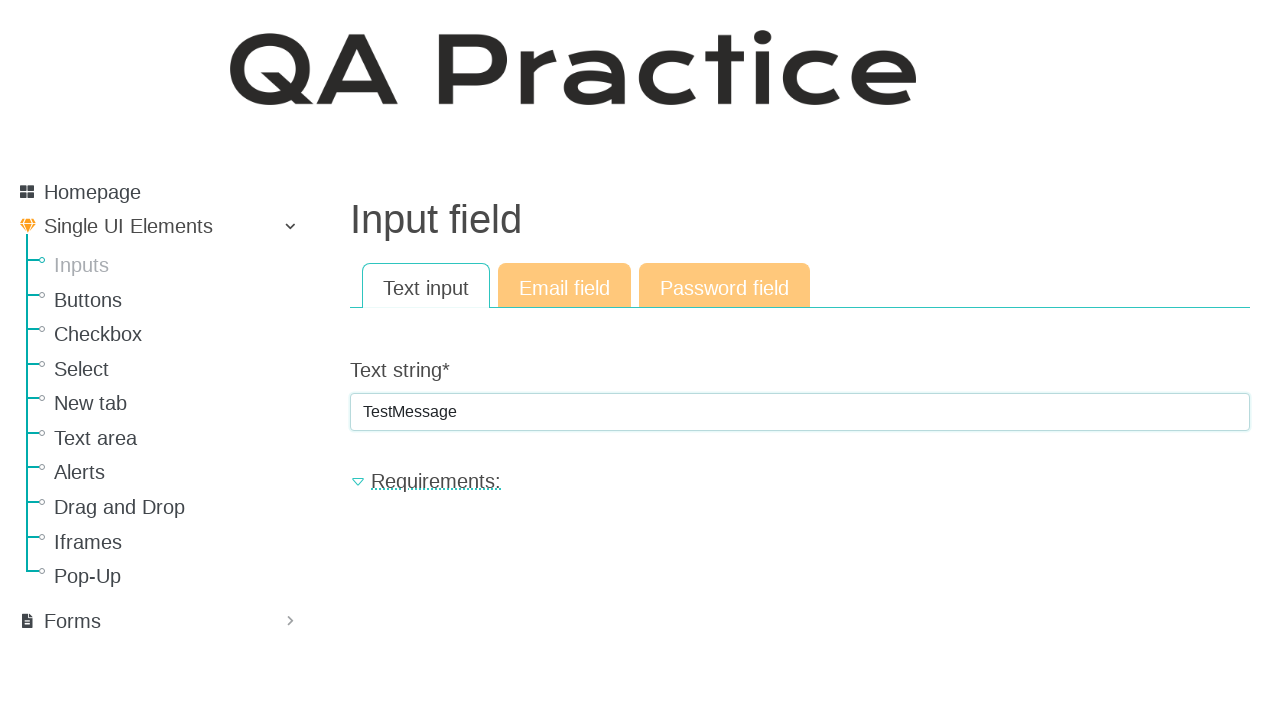

Pressed Enter to submit the form on .textinput
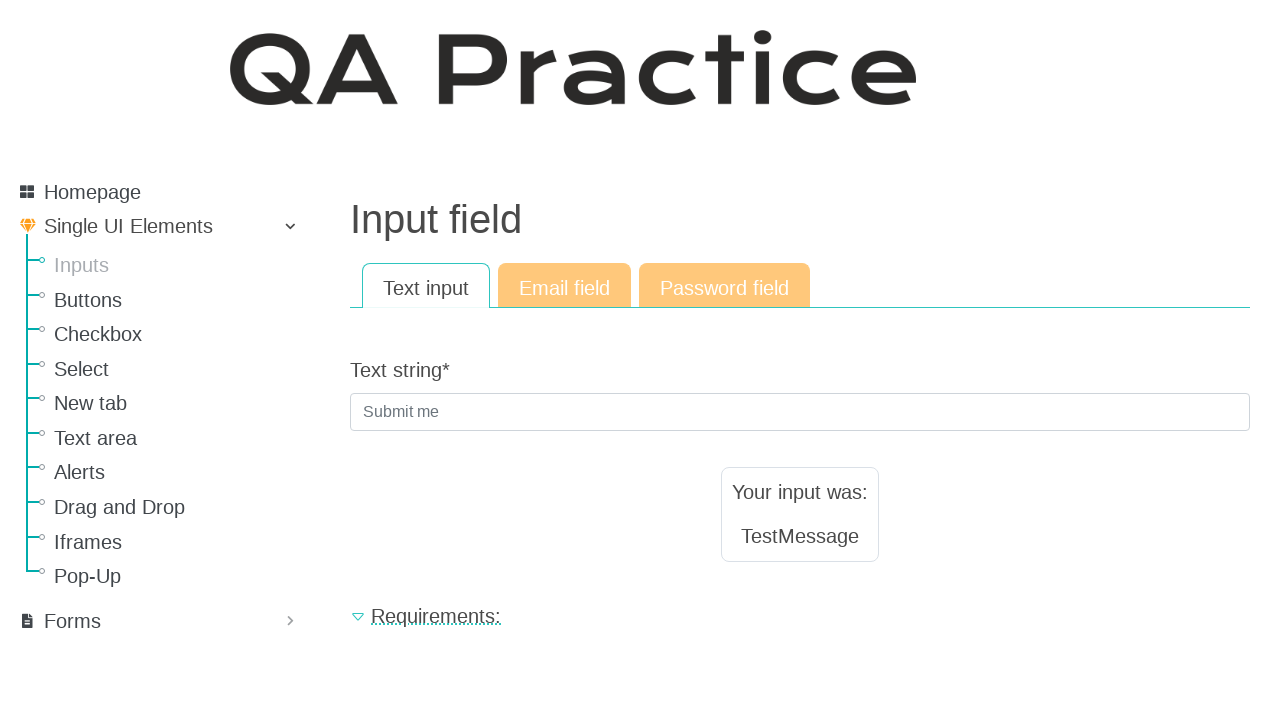

Result text element loaded
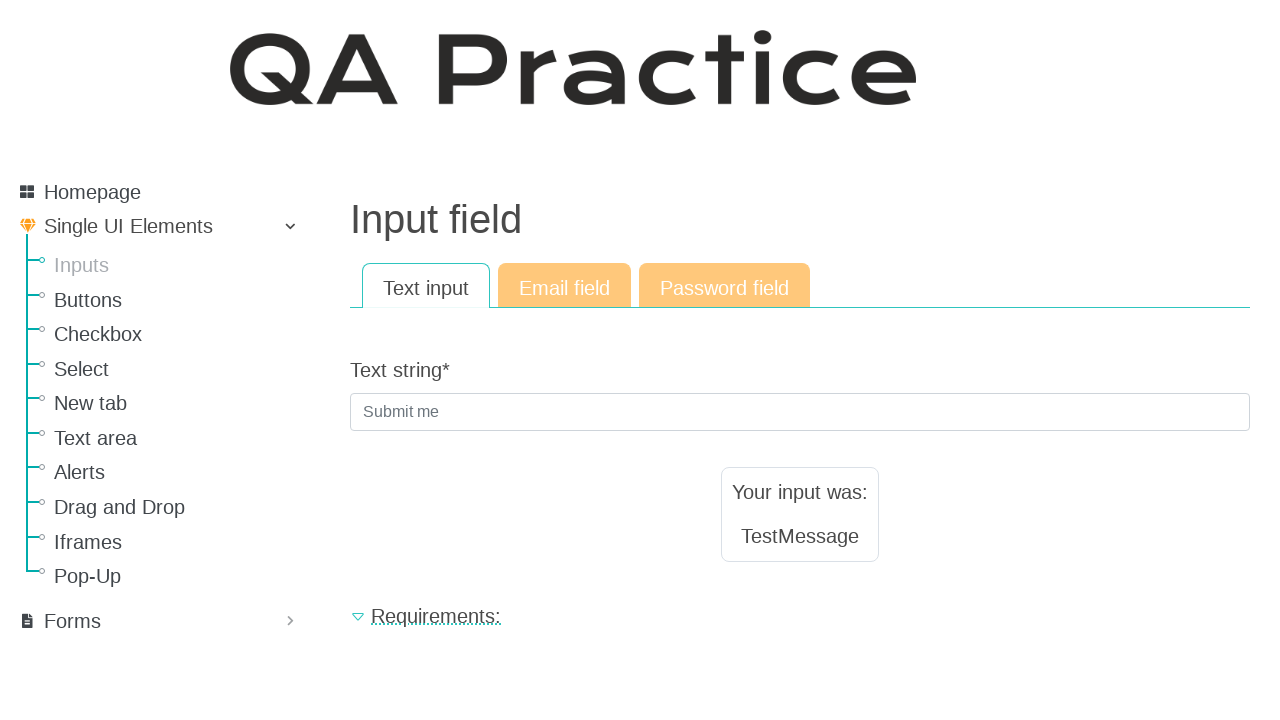

Verified result text matches input 'TestMessage'
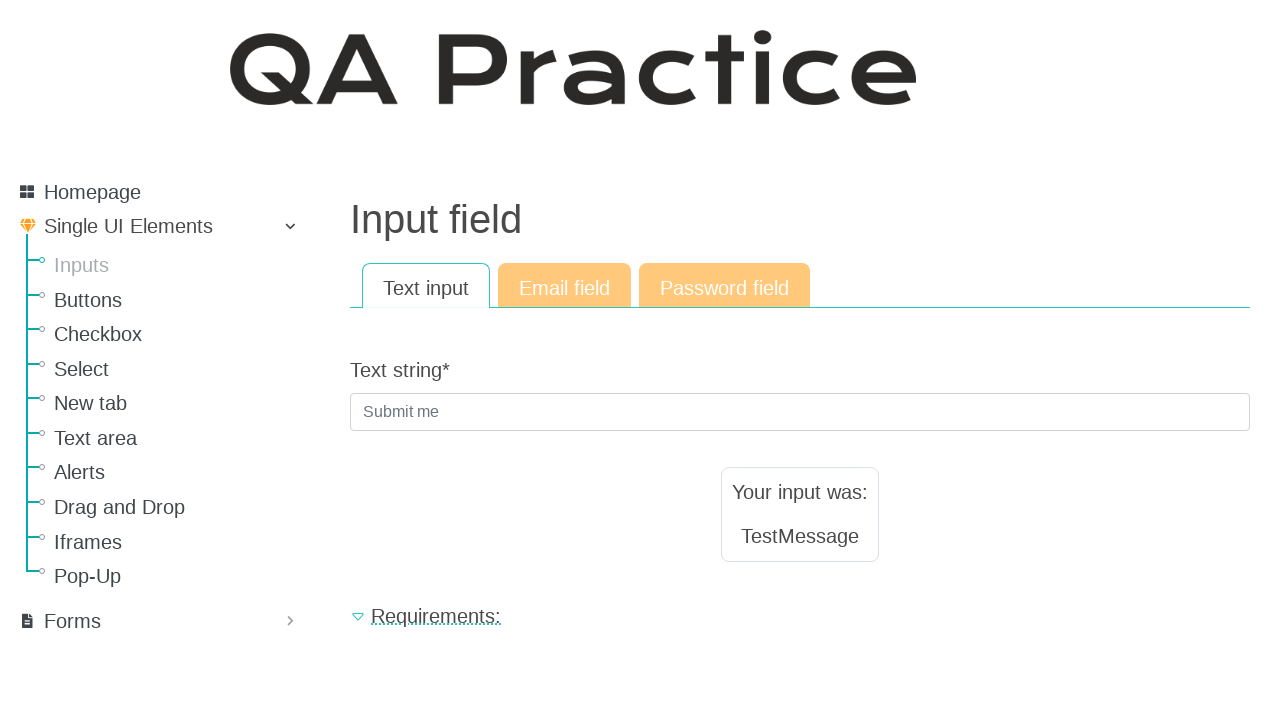

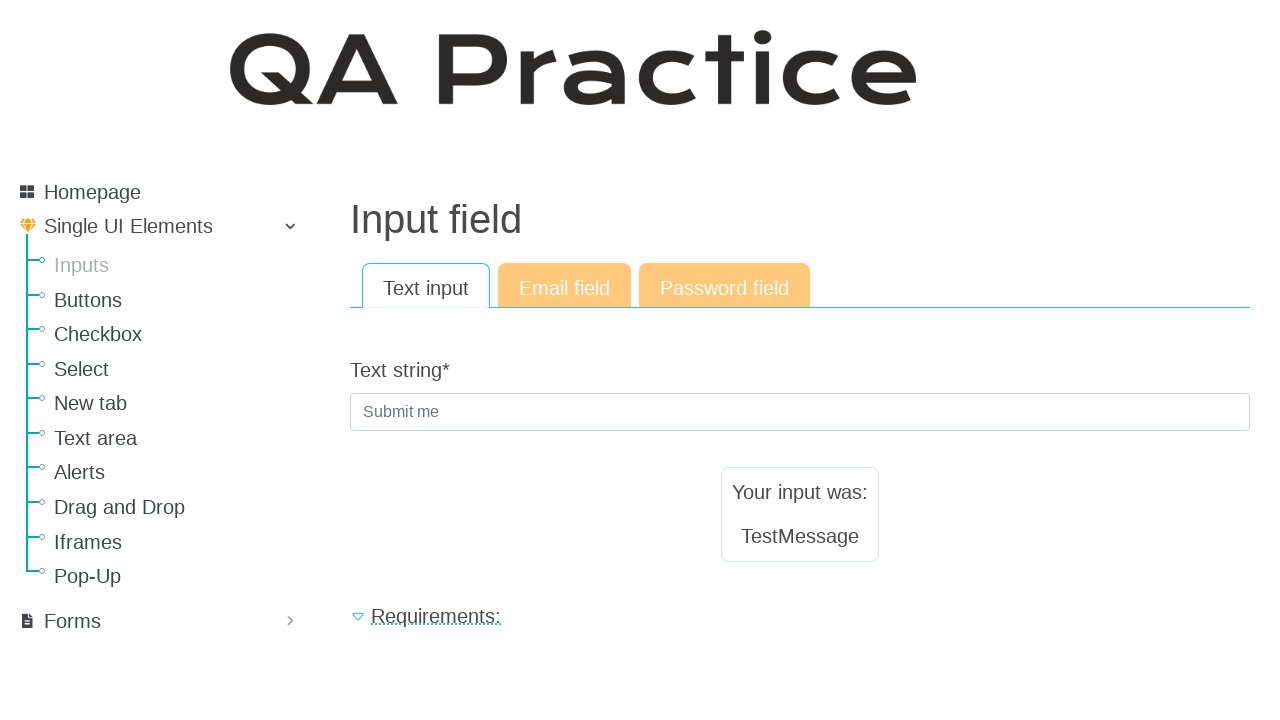